Tests Python.org search functionality by searching for "pycon" and verifying results are found

Starting URL: https://www.python.org

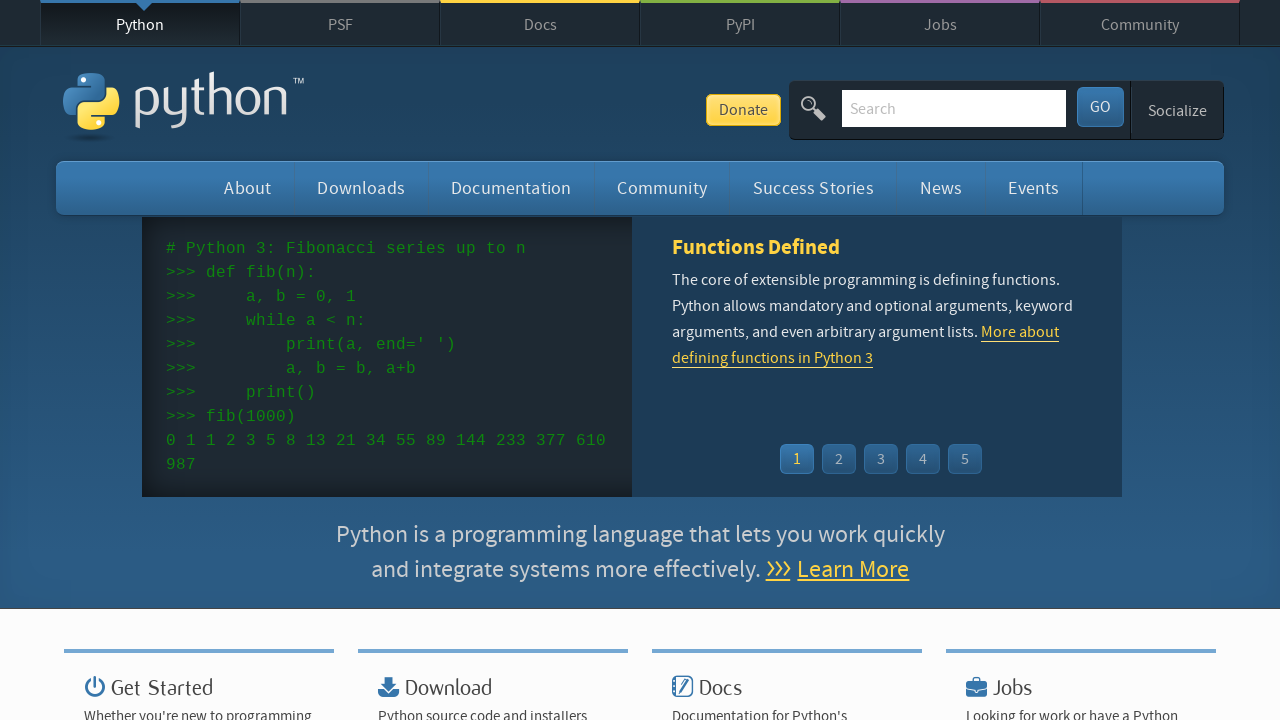

Cleared the search field on input[name='q']
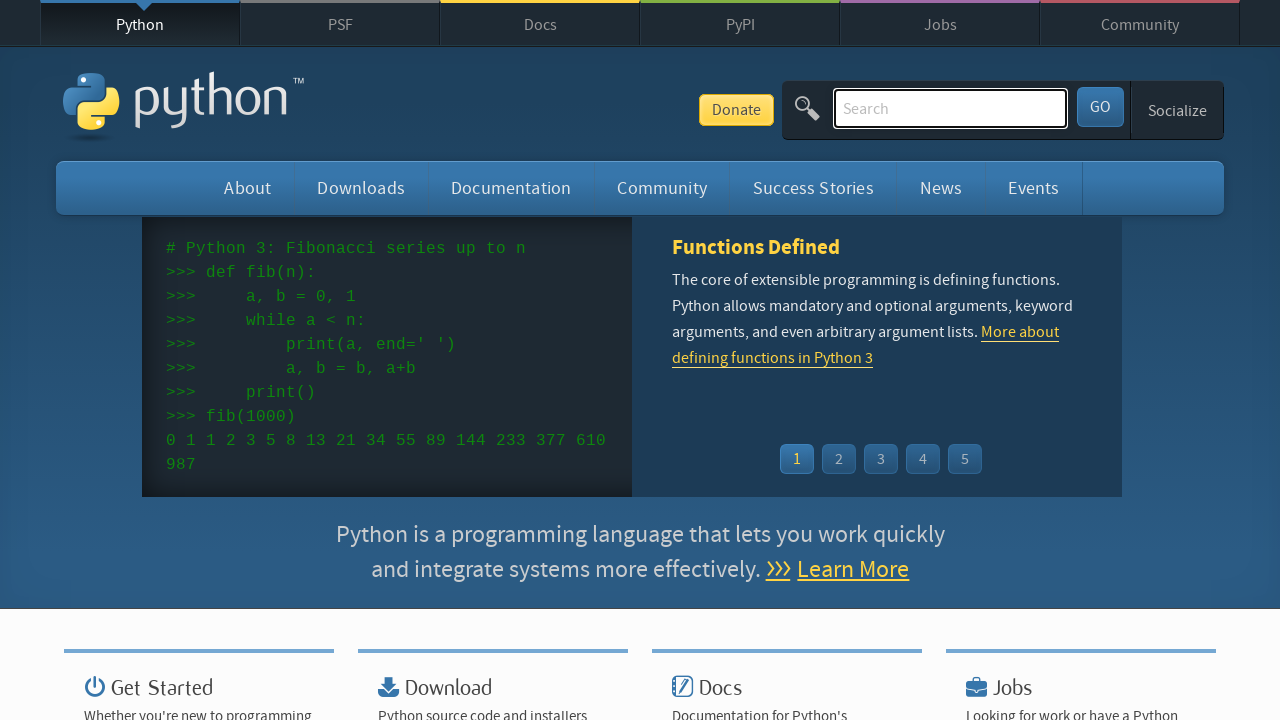

Filled search field with 'pycon' on input[name='q']
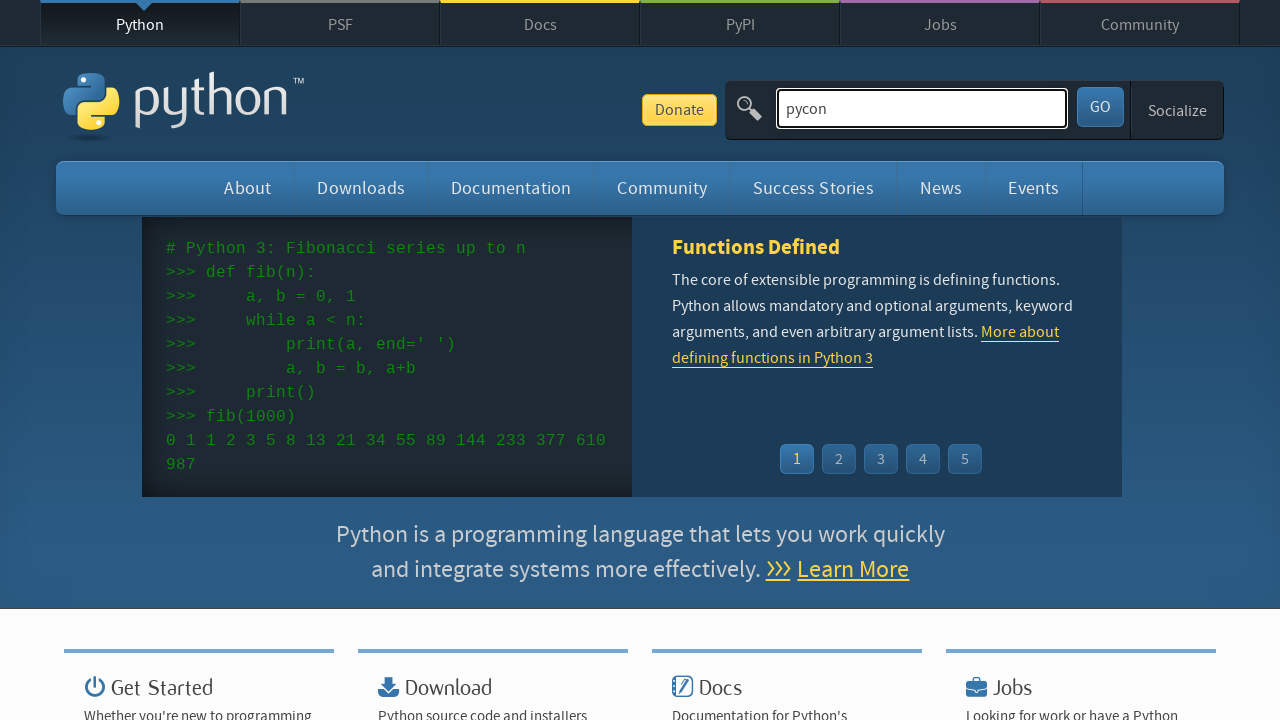

Pressed Enter to submit search for 'pycon' on input[name='q']
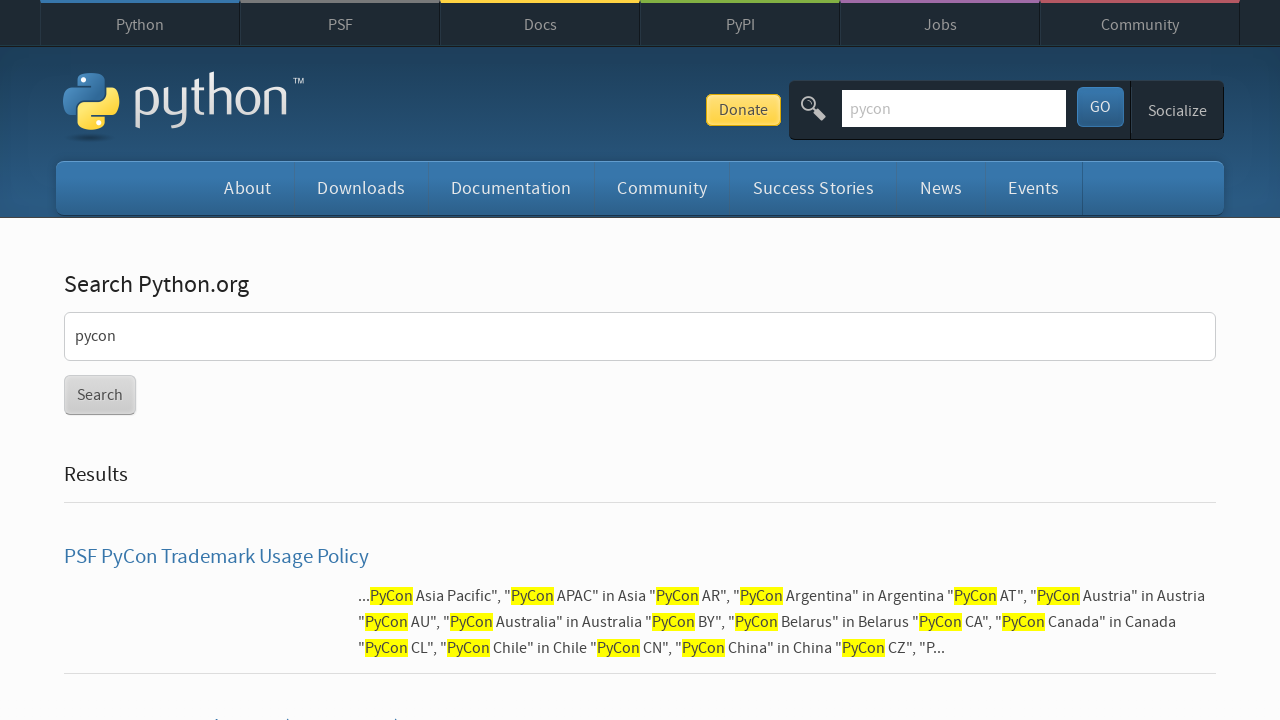

Search results page loaded successfully
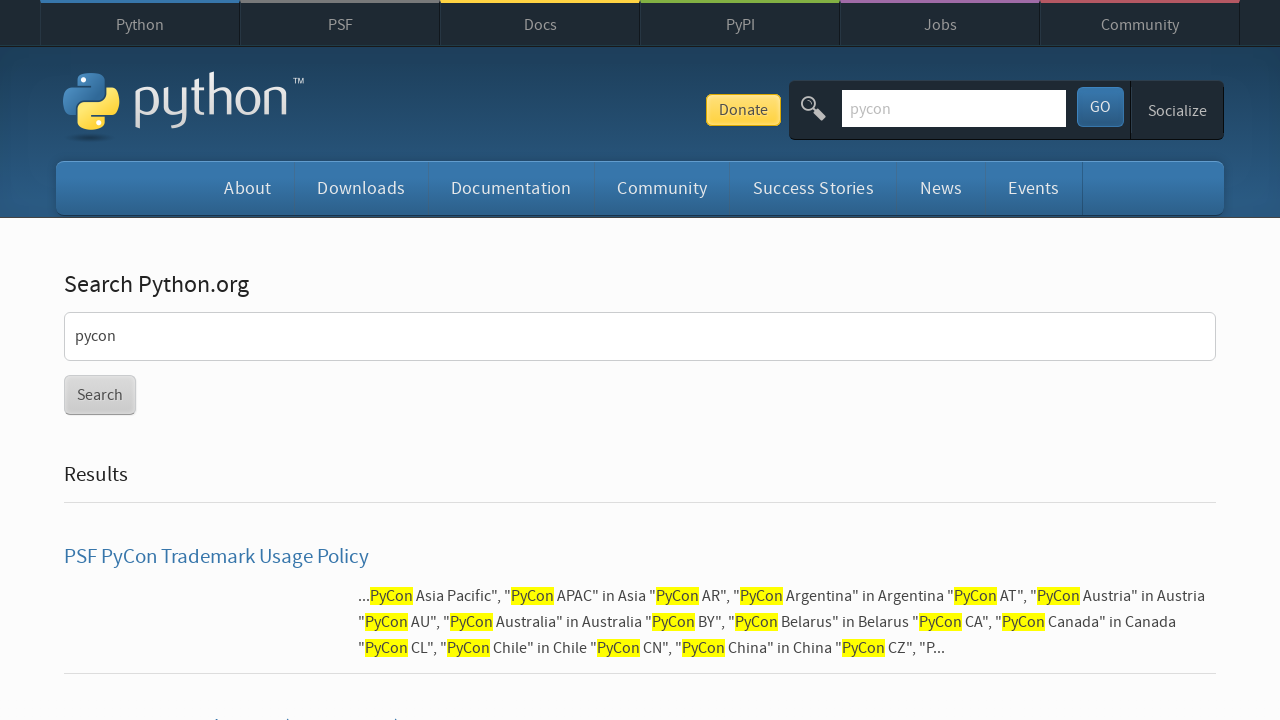

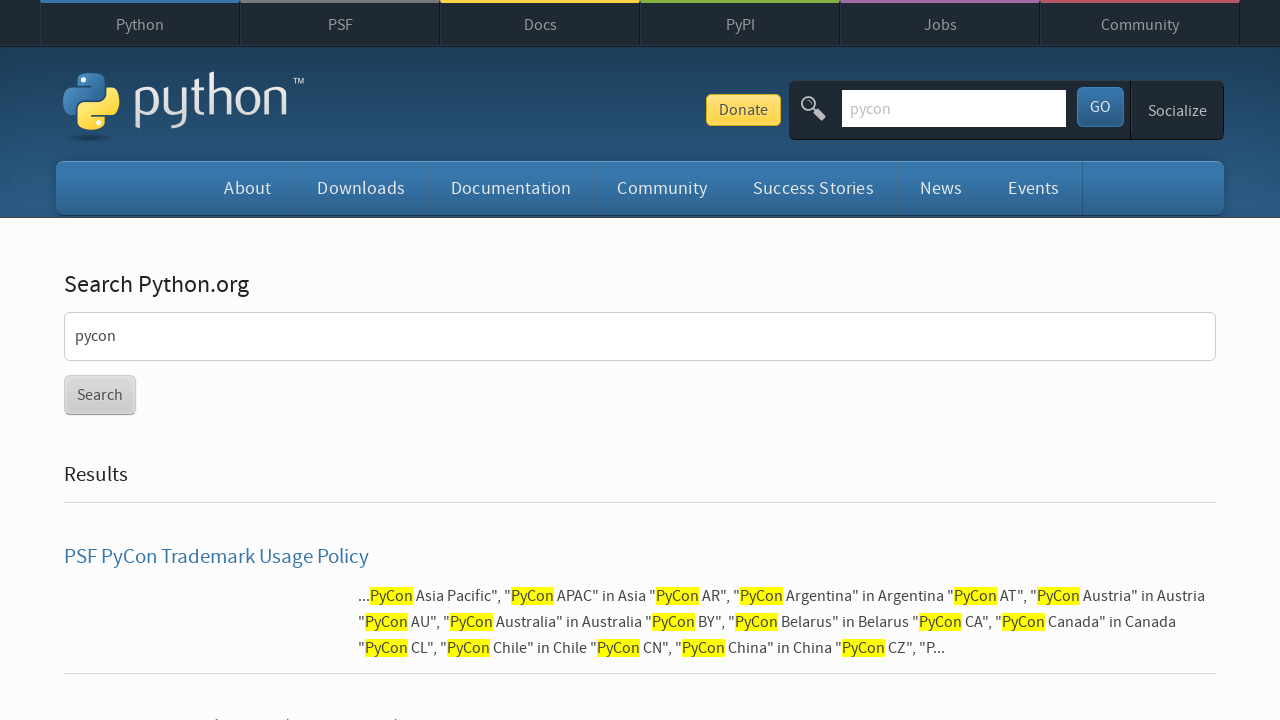